Tests registration form by filling in first name, last name, and email fields with generated data, then submitting the form and verifying successful registration message

Starting URL: http://suninjuly.github.io/registration1.html

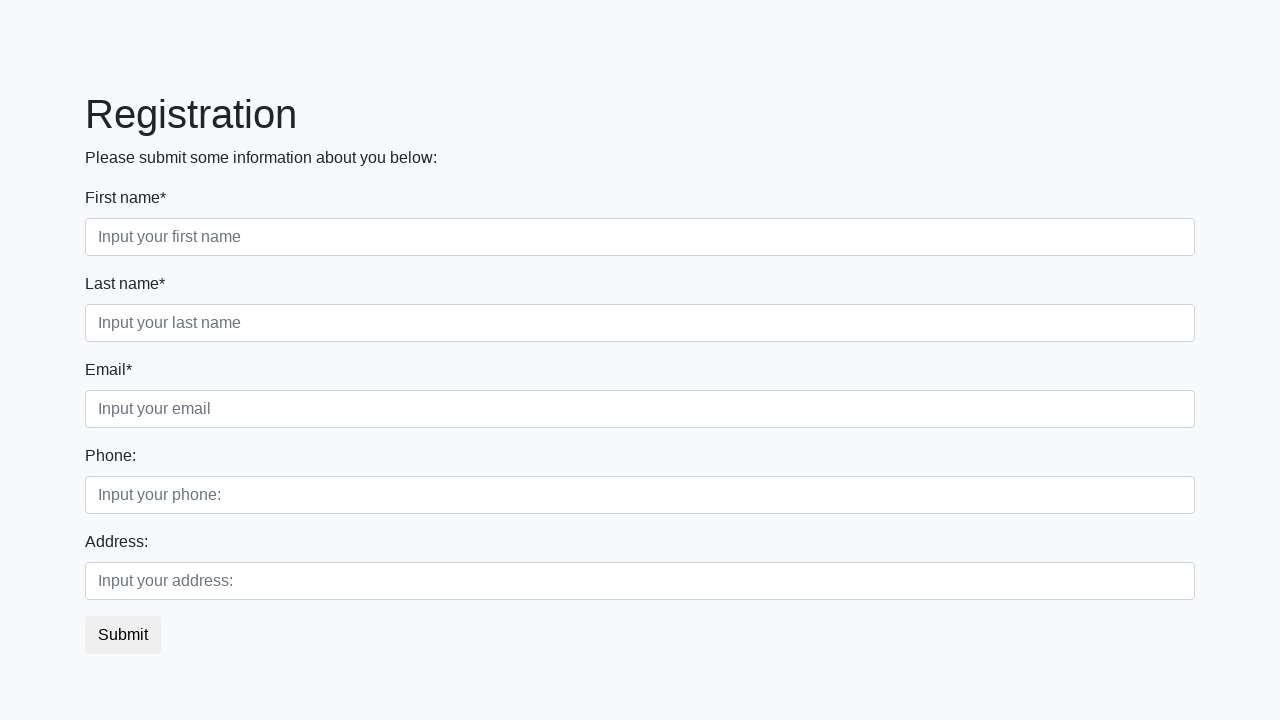

Filled first name field with 'Elena' on //label[text()='First name*']/..//input[@class='form-control first' and @require
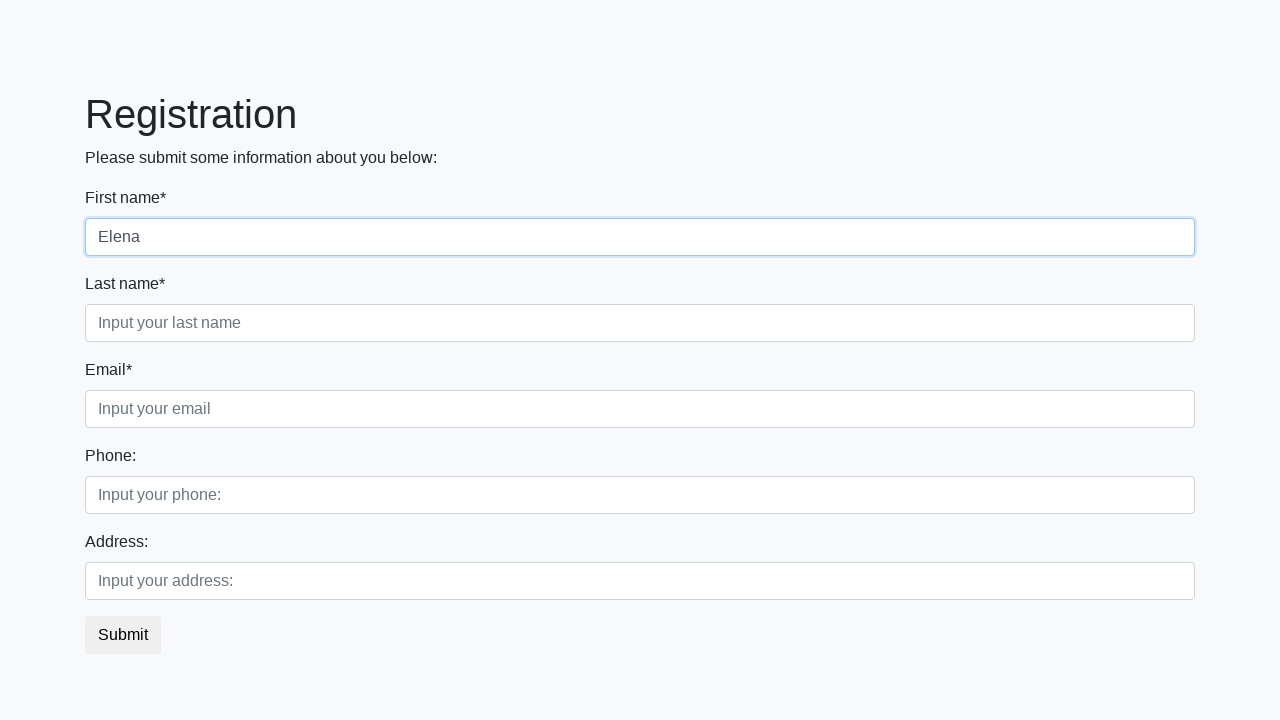

Filled last name field with 'Petrova' on .first_block .form-control.second[required]
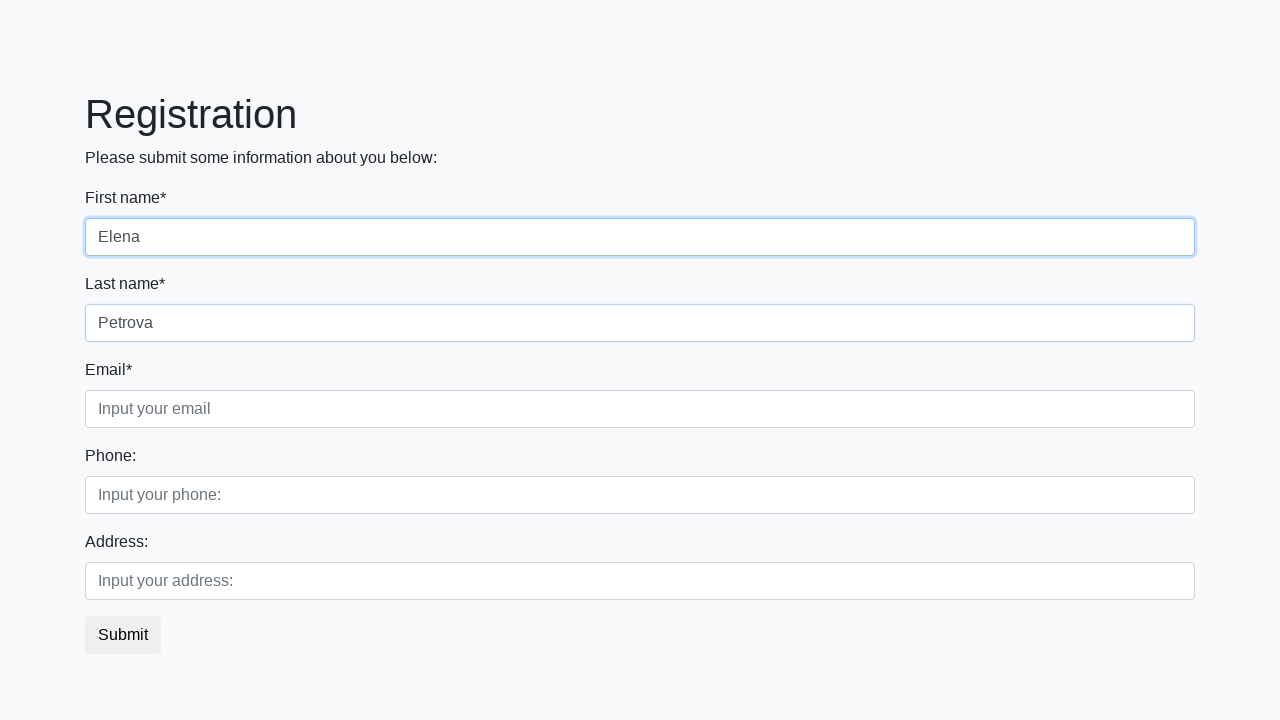

Filled email field with 'elena.petrova@example.com' on .first_block .form-control.third[required]
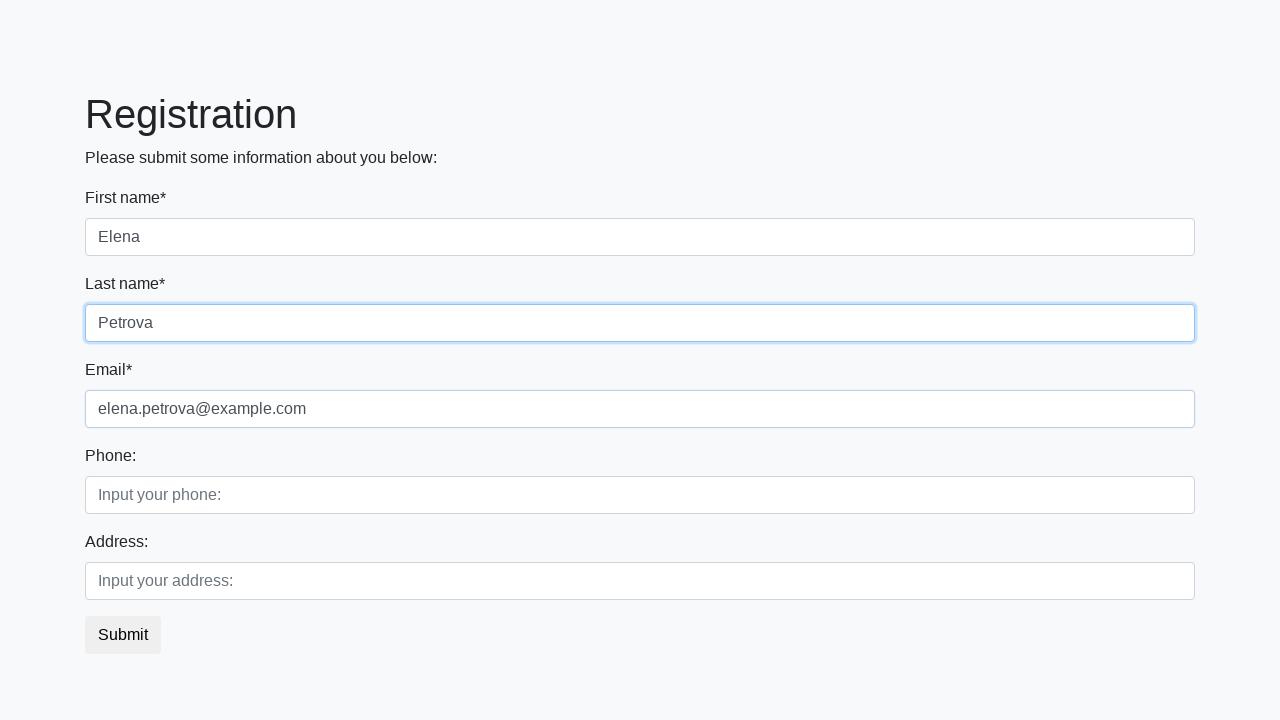

Clicked submit button to register at (123, 635) on button.btn
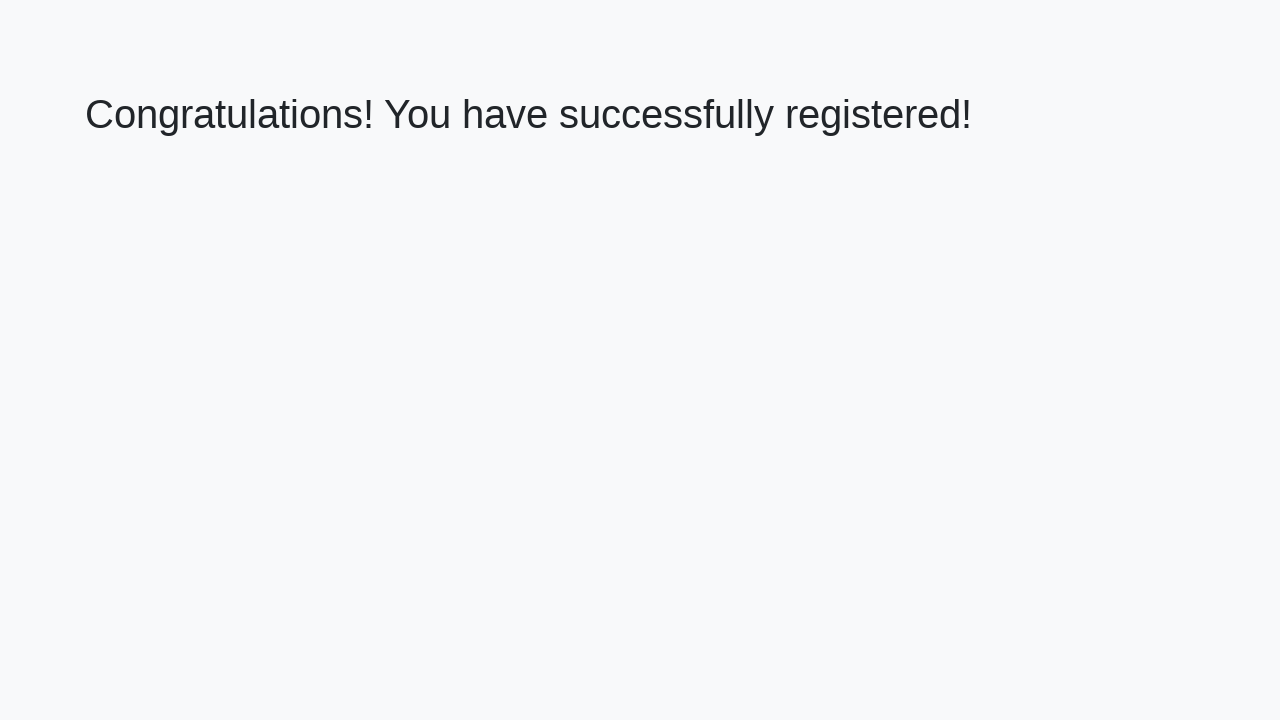

Success message element loaded
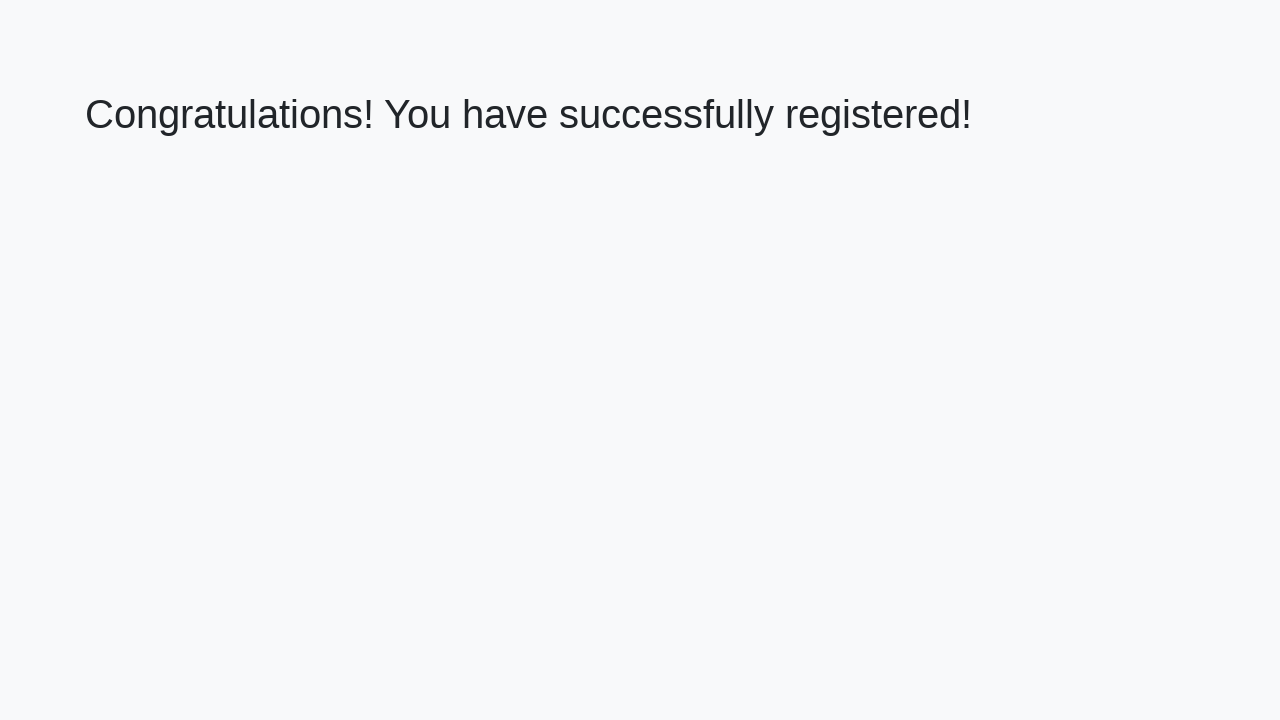

Retrieved success message text
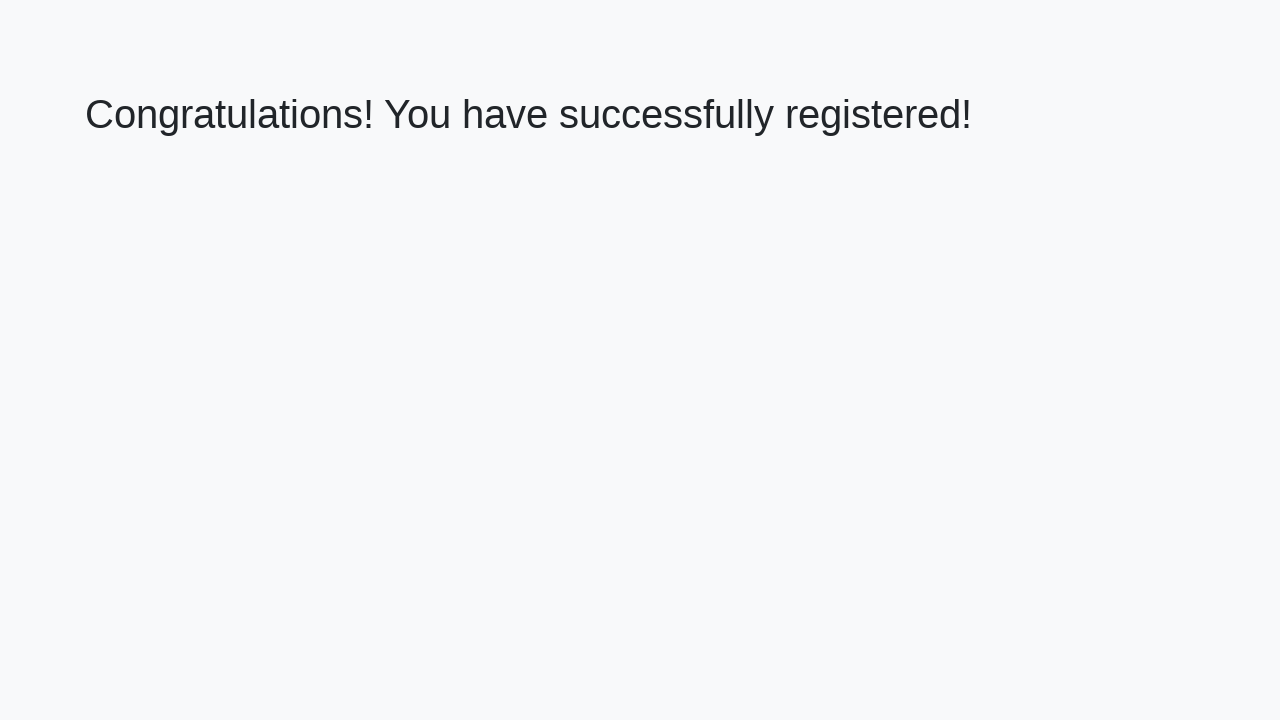

Verified success message: 'Congratulations! You have successfully registered!'
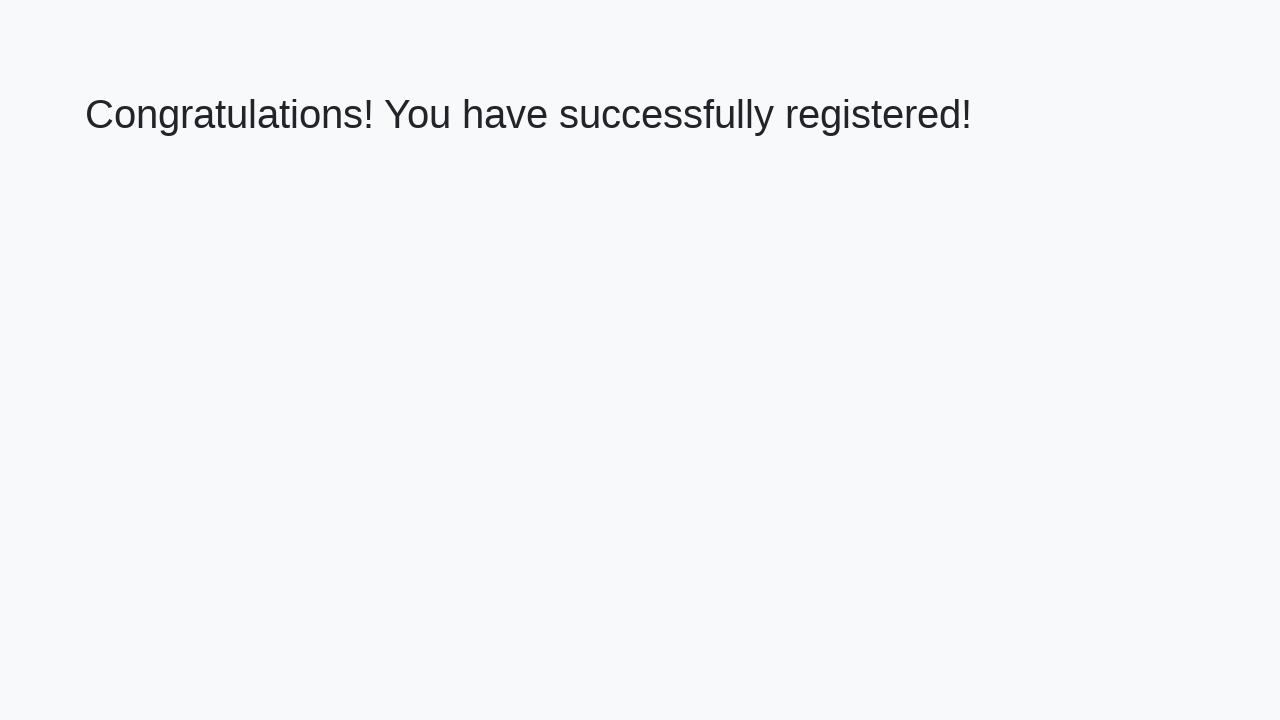

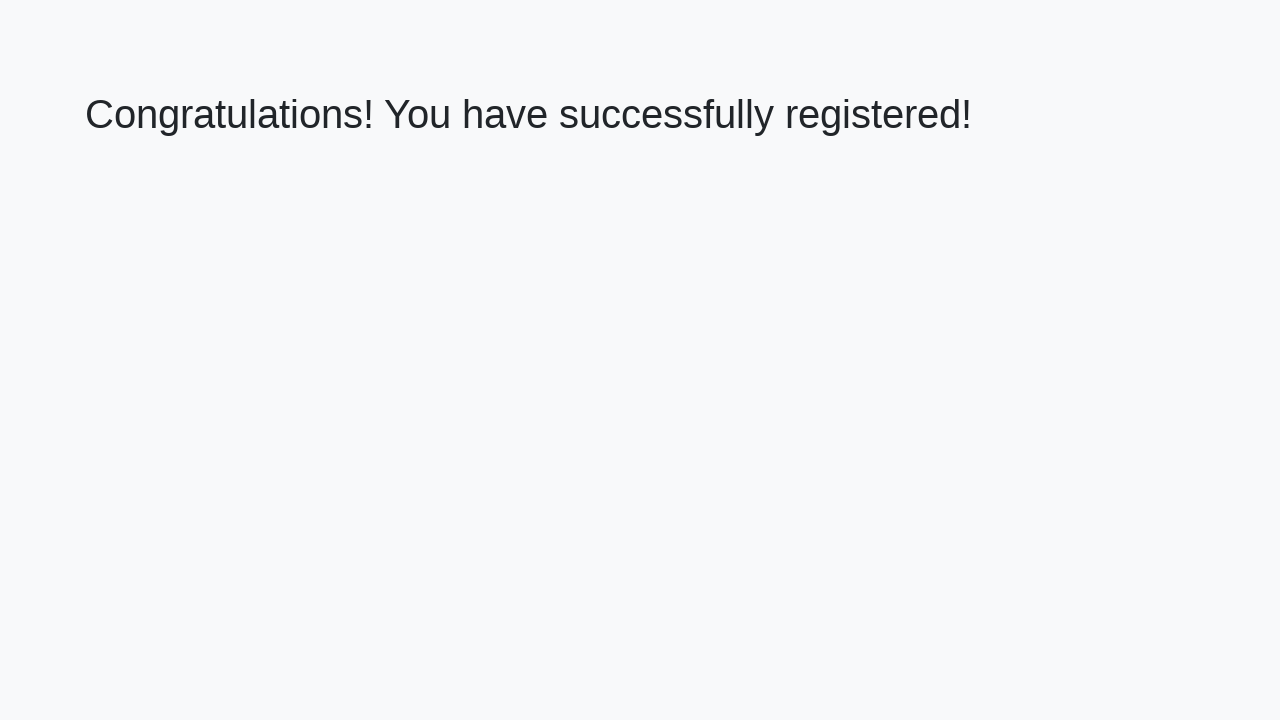